Solves a mathematical puzzle by extracting a value from an image attribute, calculating a result, and submitting a form with the answer along with checkbox and radio button selections

Starting URL: http://suninjuly.github.io/get_attribute.html

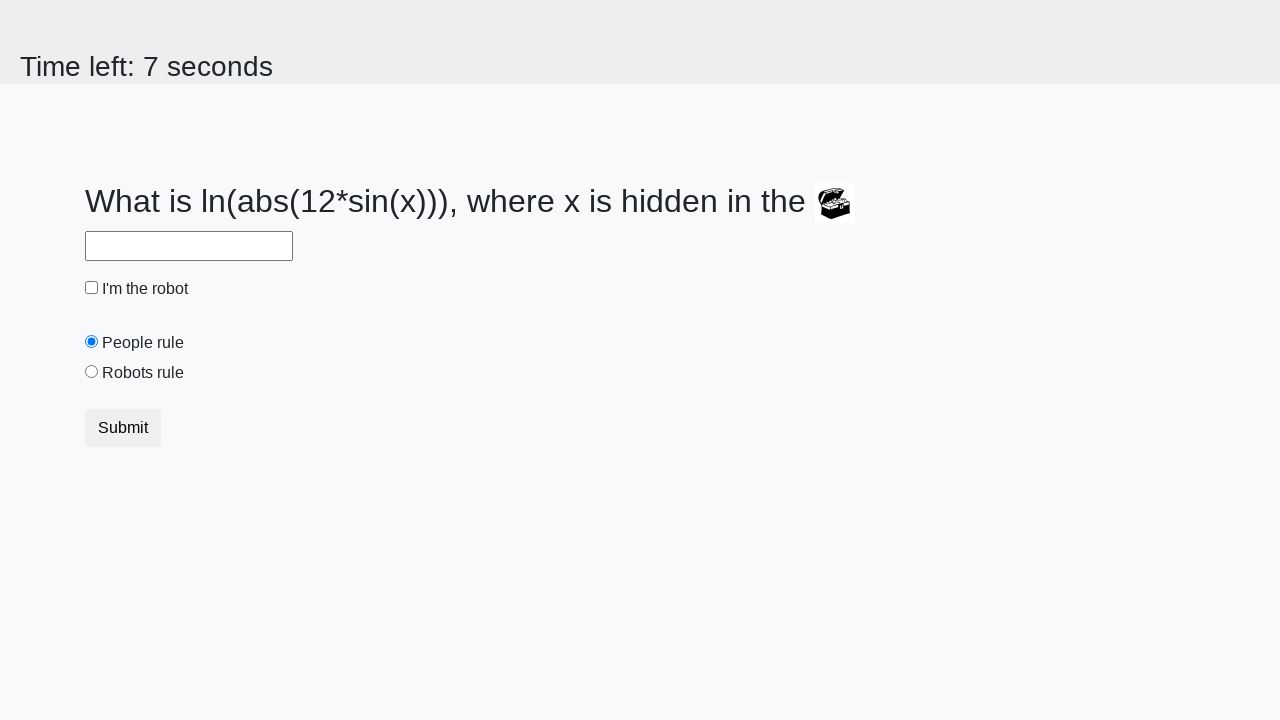

Extracted valuex attribute from treasure element
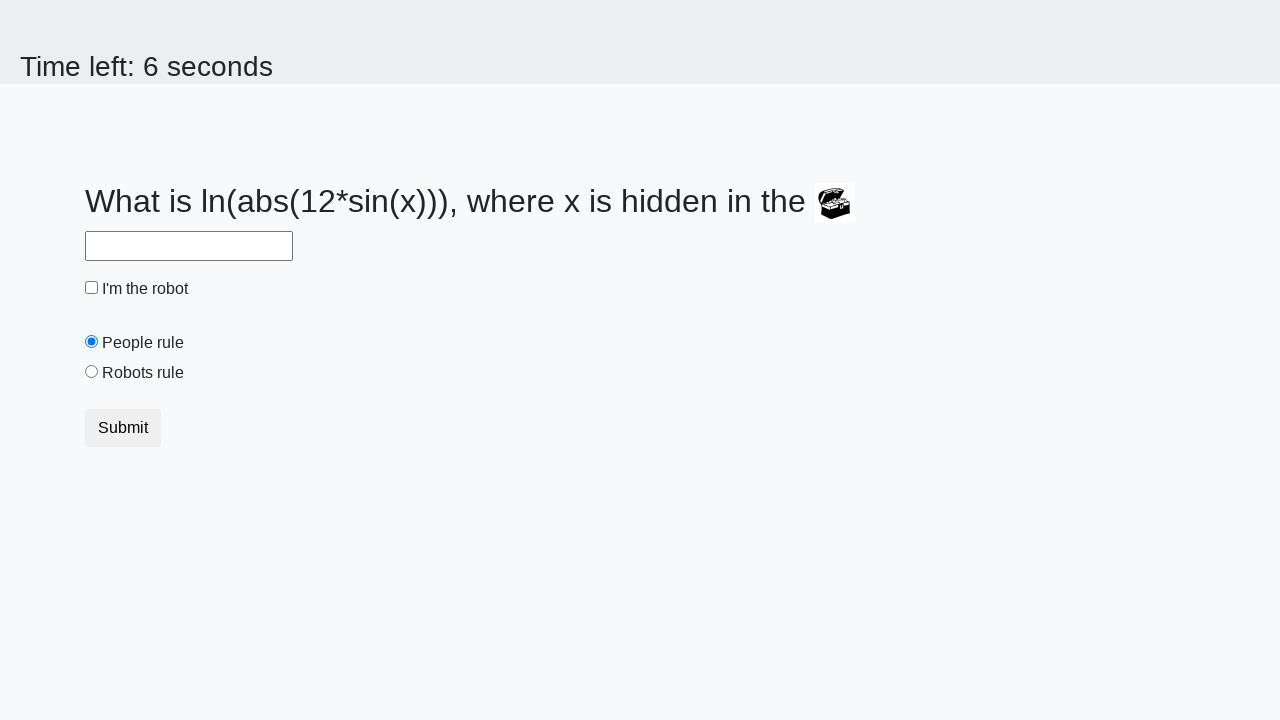

Calculated mathematical result using extracted value
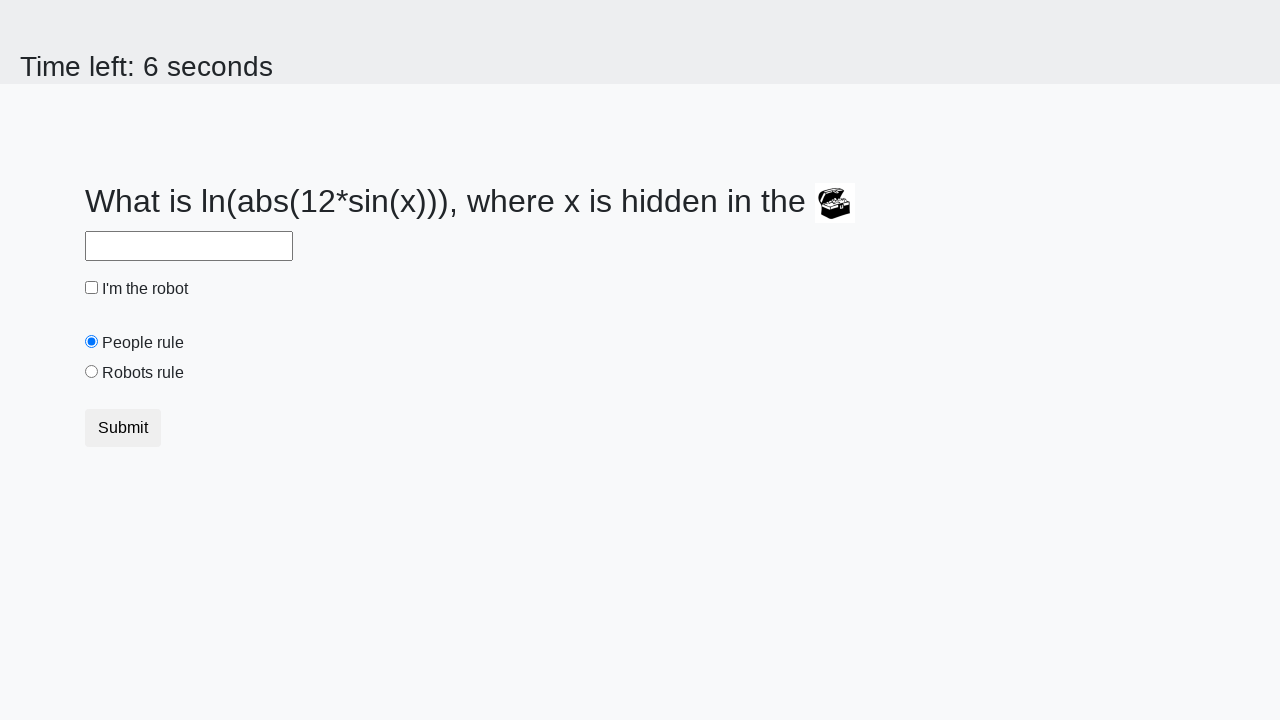

Filled answer field with calculated result on #answer
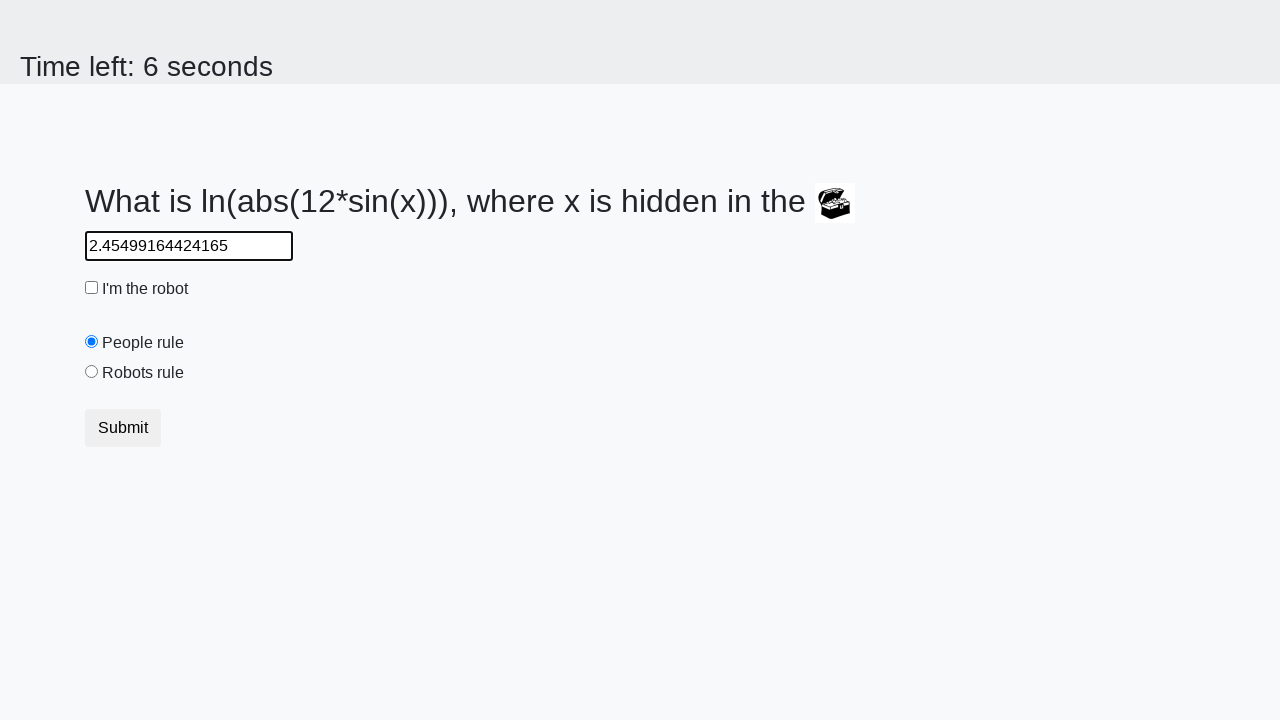

Checked the 'I'm the robot' checkbox at (92, 288) on #robotCheckbox
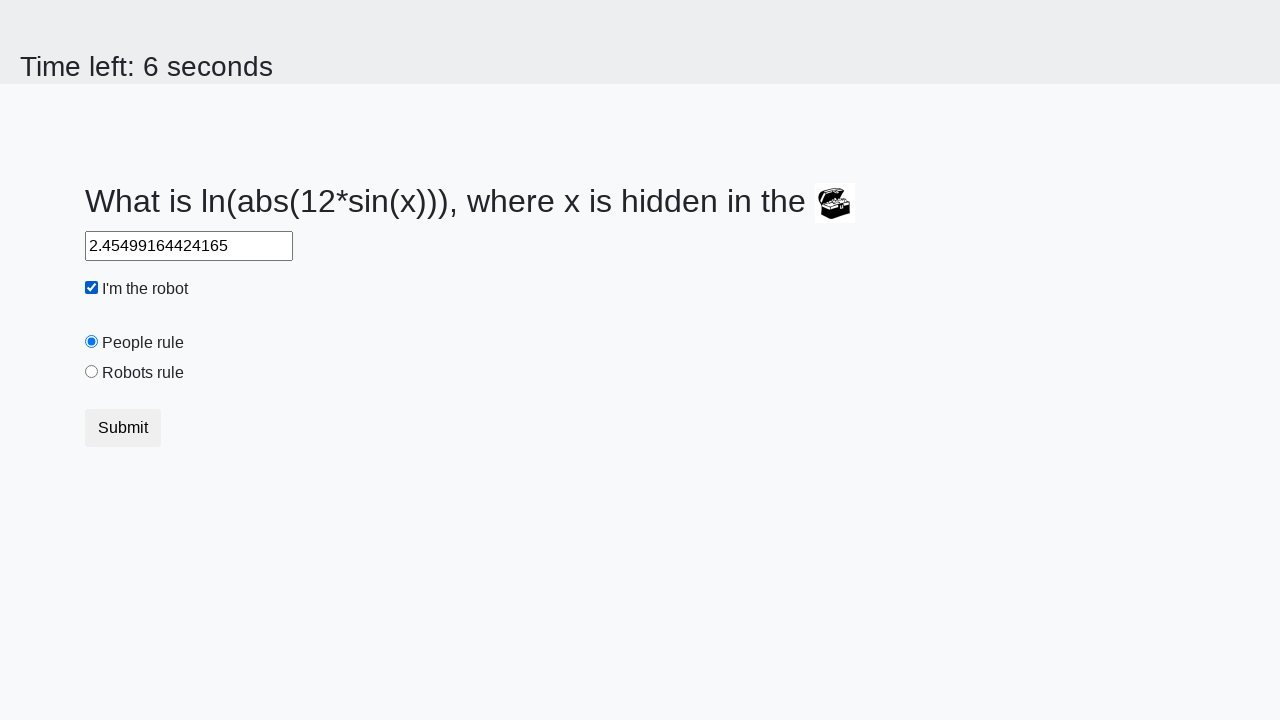

Selected the 'Robots rule!' radio button at (92, 372) on #robotsRule
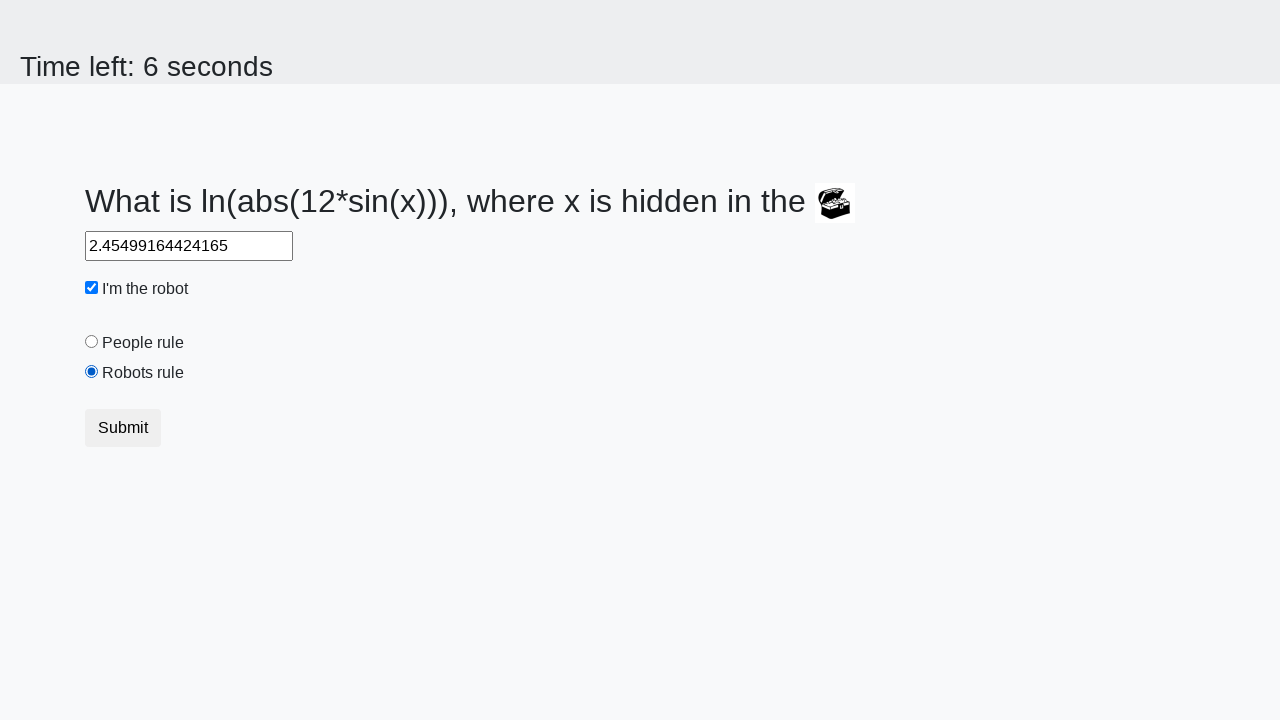

Submitted the form with answer and selections at (123, 428) on button.btn
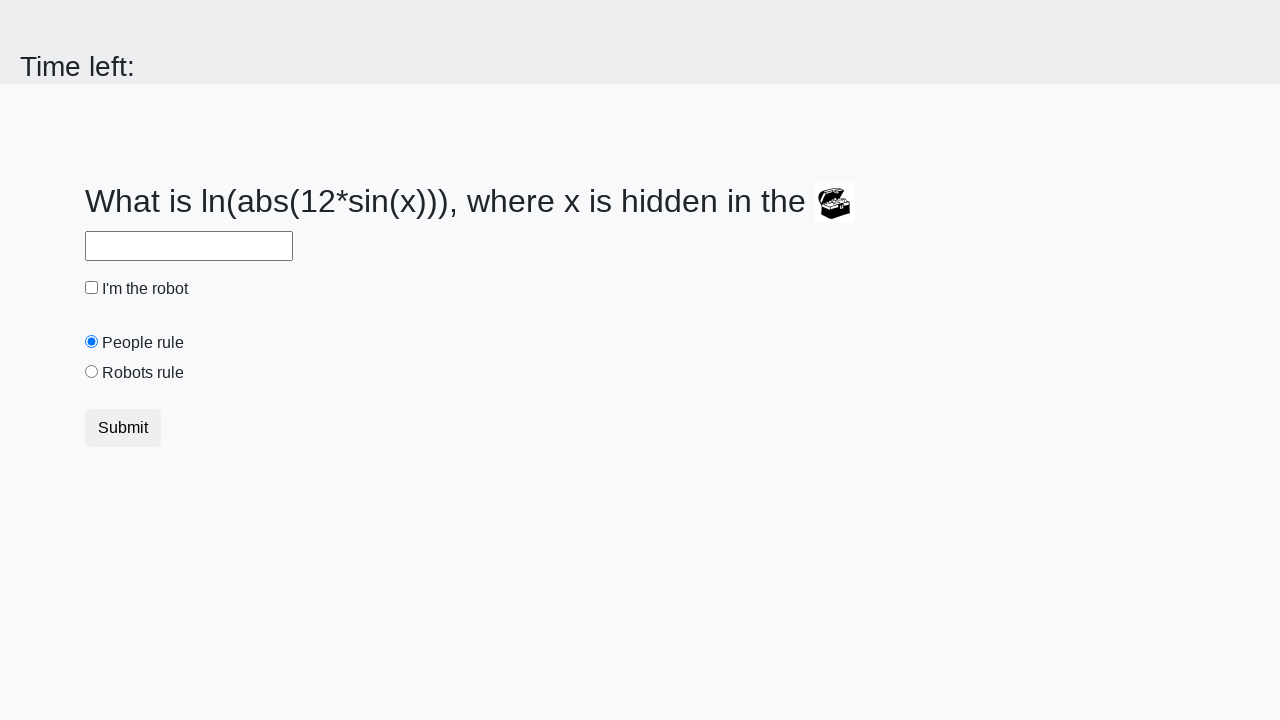

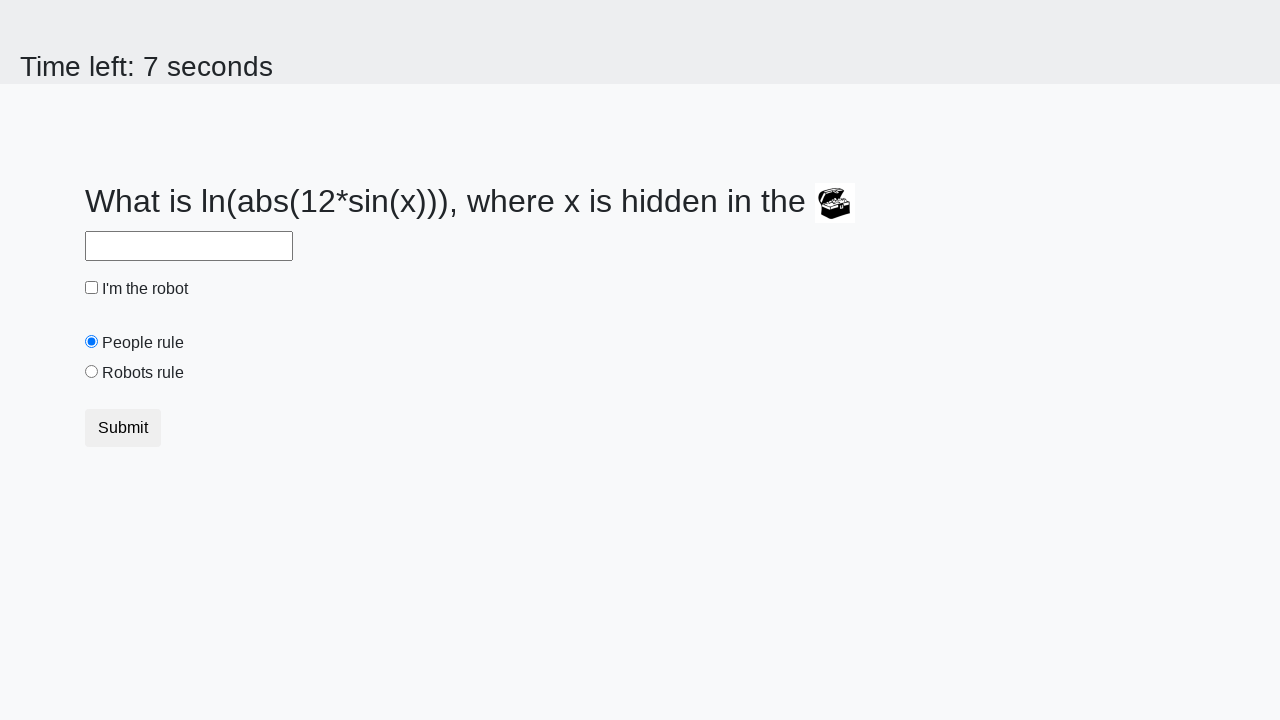